Navigates to a Russian website and clicks on a navbar image element in the header

Starting URL: https://me0ws.ru/

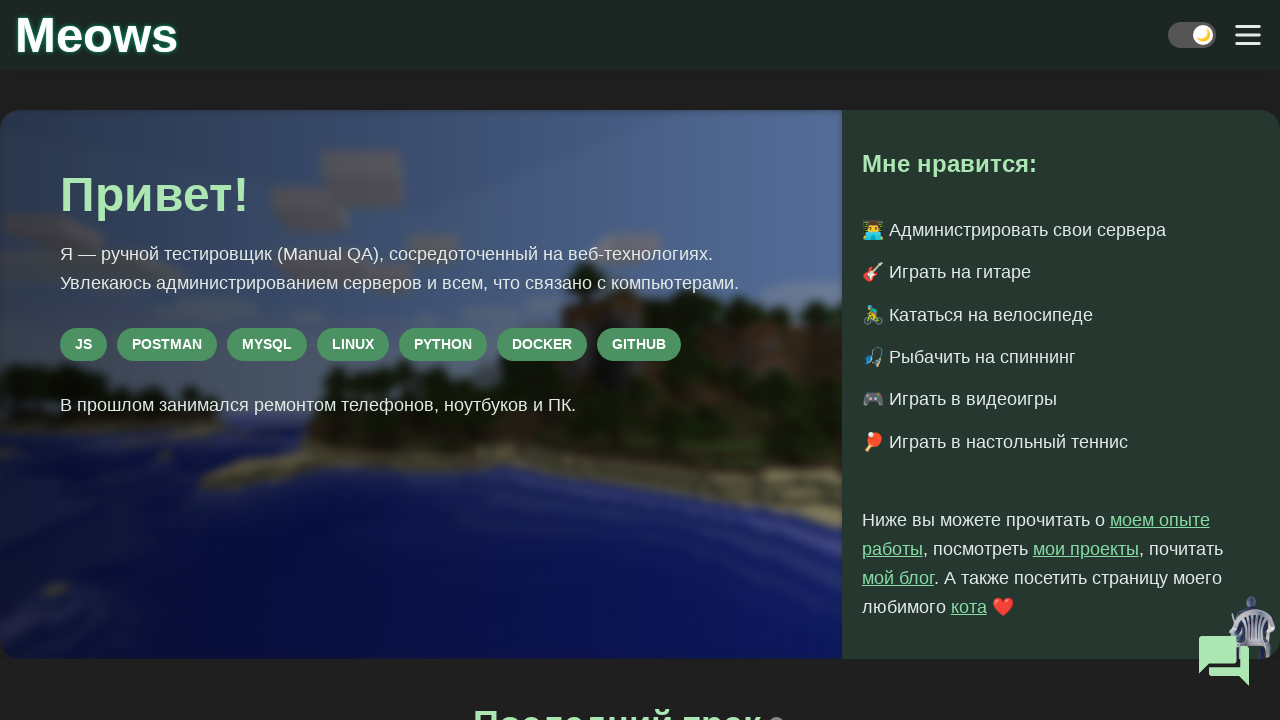

Navigated to https://me0ws.ru/
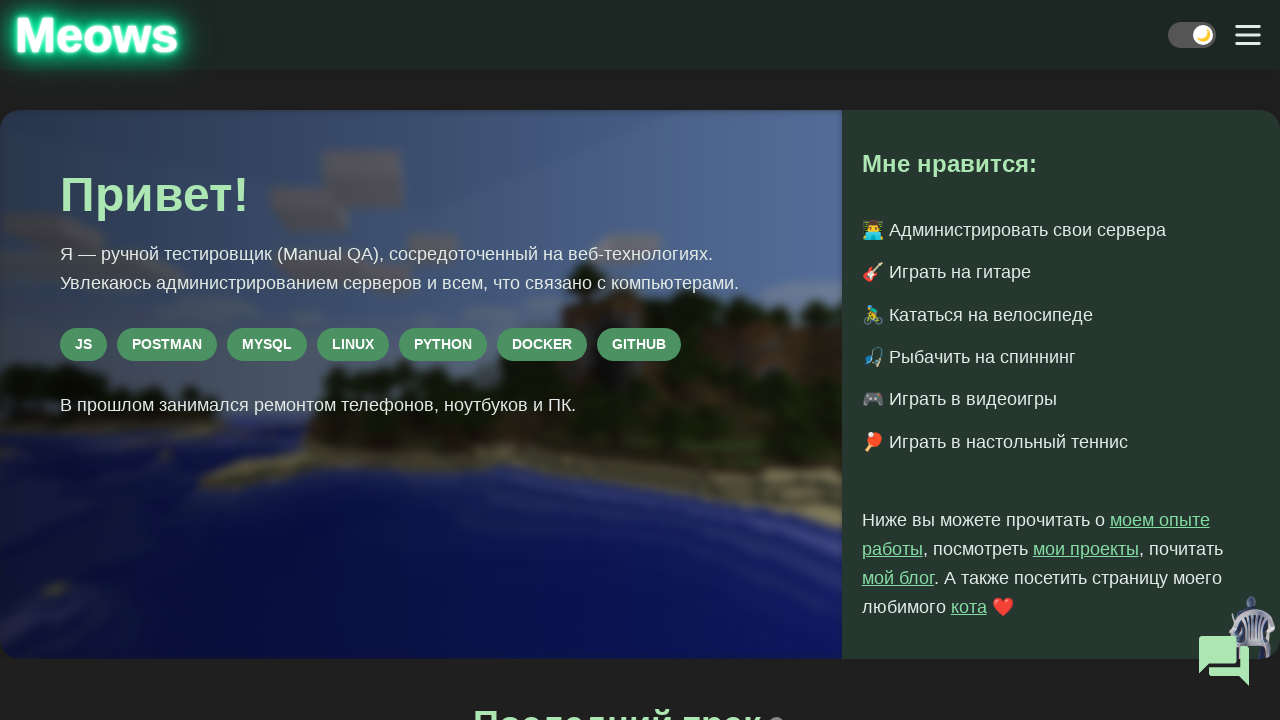

Clicked on navbar image element in the header at (1248, 35) on .header__navbar-img
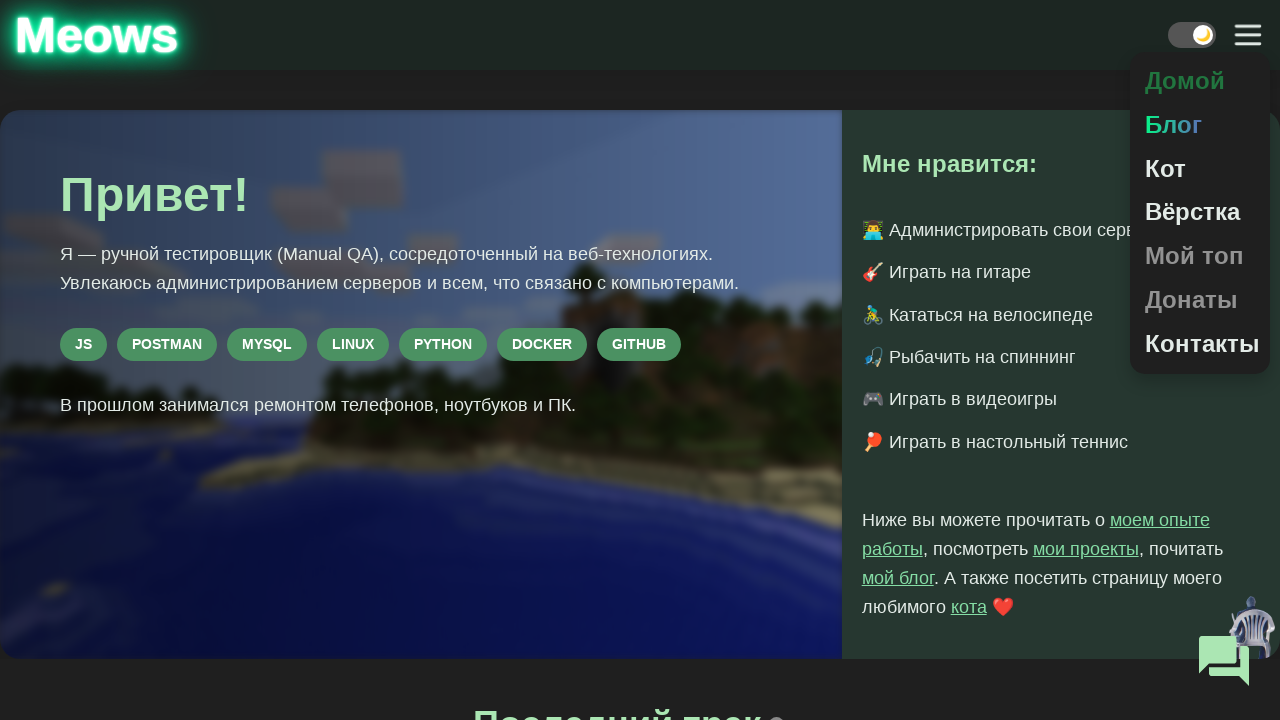

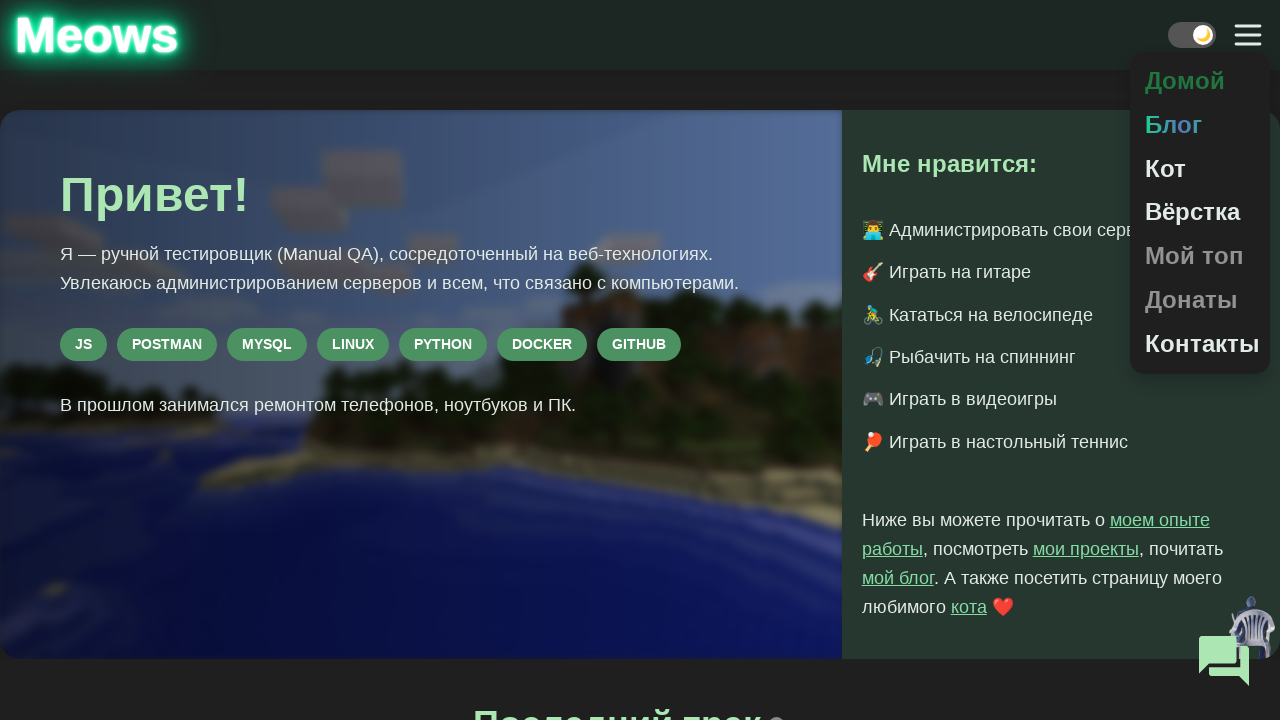